Tests a multi-frame form by filling signup information in the first frame and login information in the second frame, verifying success messages for both actions

Starting URL: https://demoapps.qspiders.com/ui/frames/multiple?sublist=2

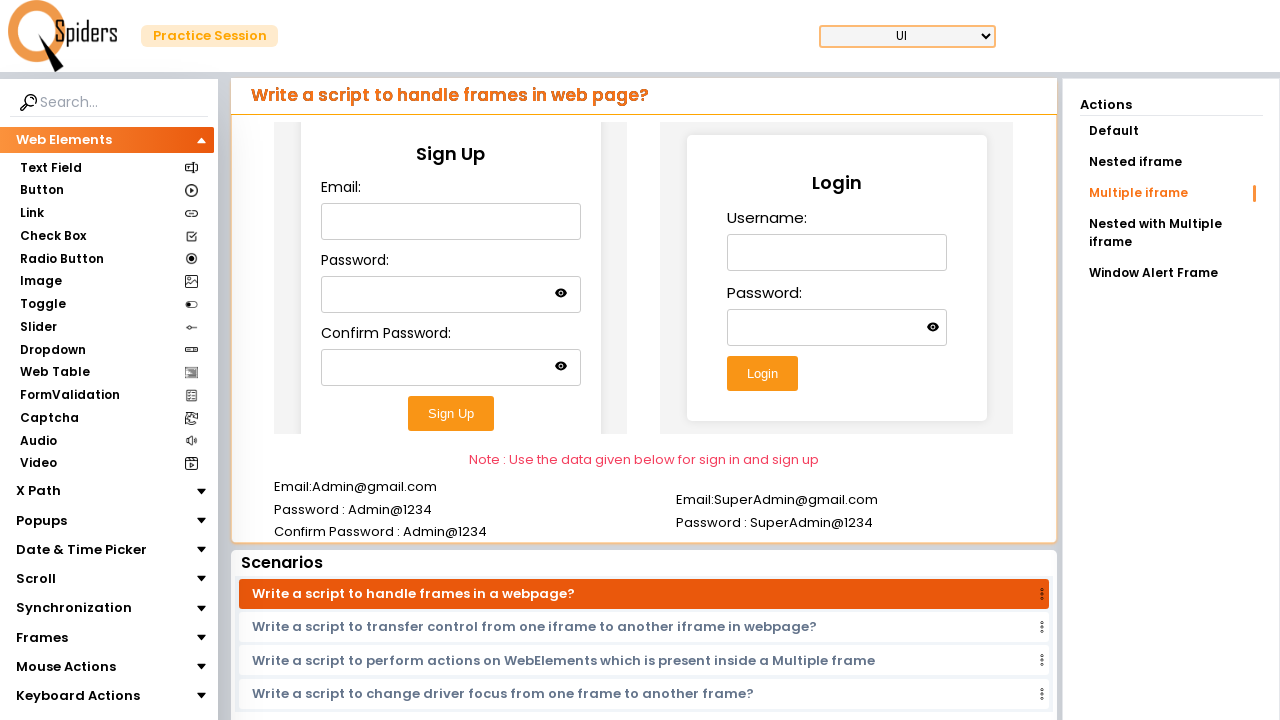

Located first iframe for signup form
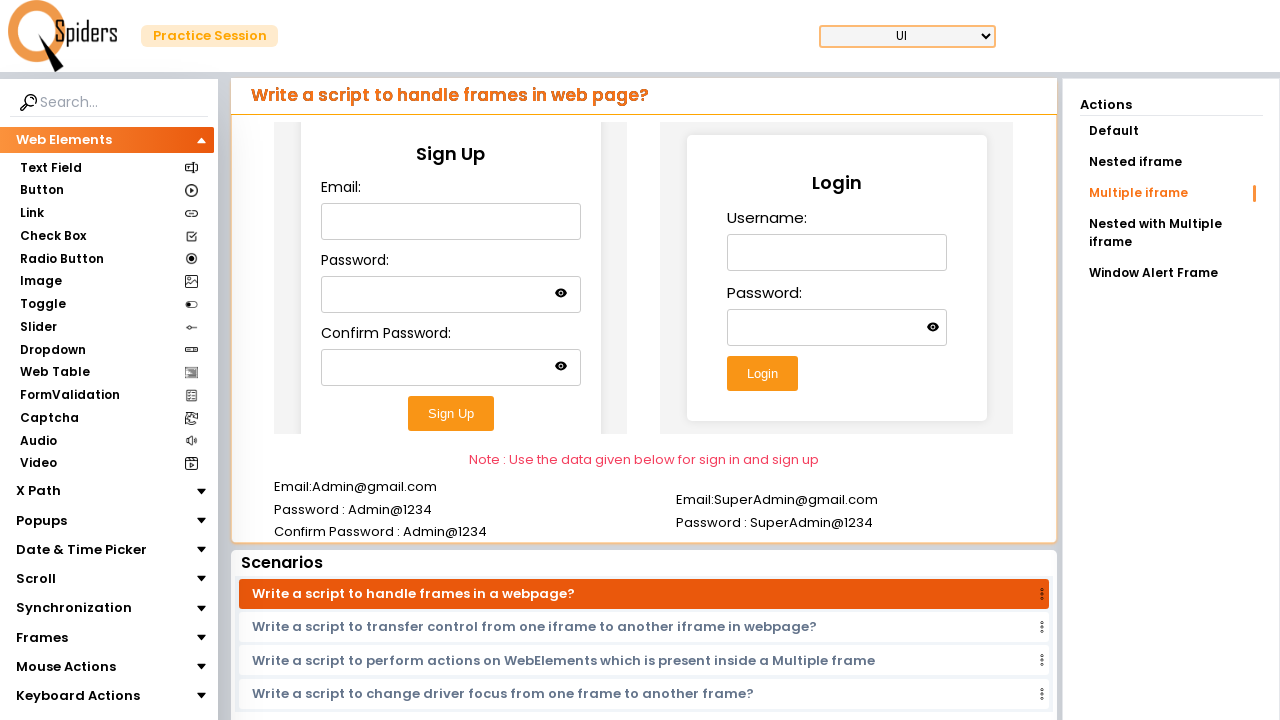

Filled email field with 'Admin@gmail.com' in signup frame on iframe >> nth=0 >> internal:control=enter-frame >> #email
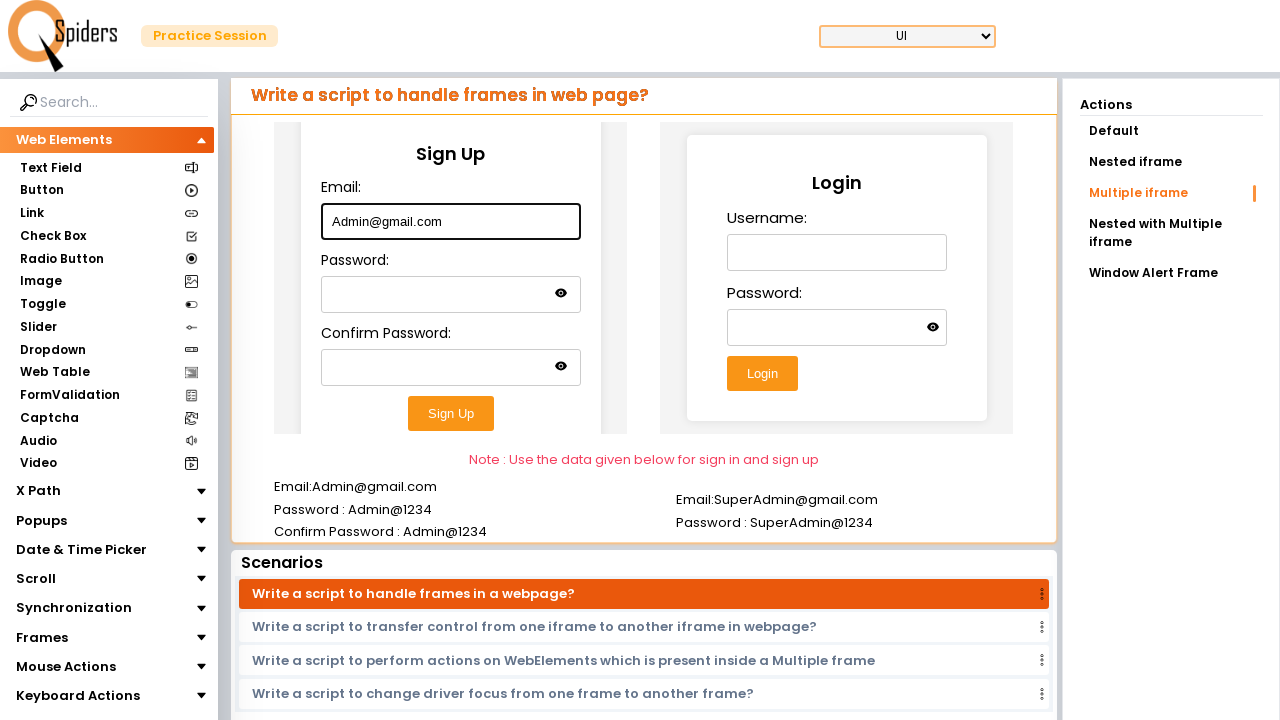

Filled password field with 'Admin@1234' in signup frame on iframe >> nth=0 >> internal:control=enter-frame >> #password
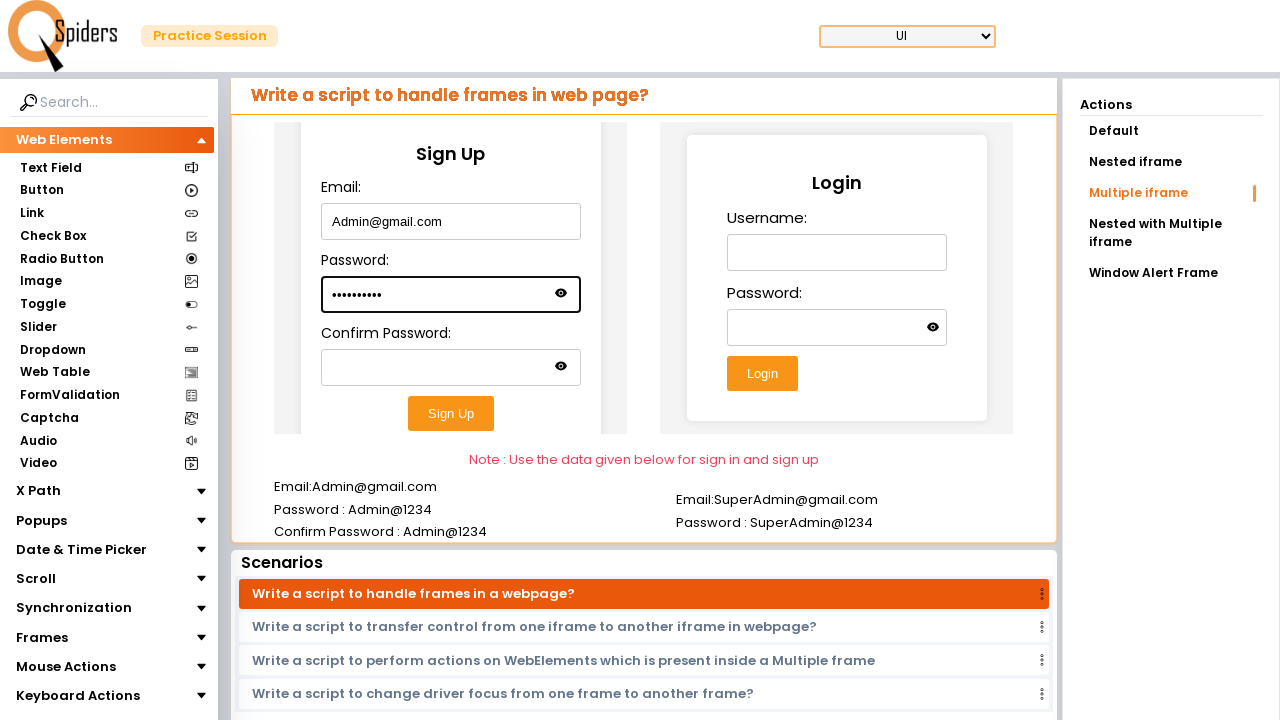

Filled confirm password field with 'Admin@1234' in signup frame on iframe >> nth=0 >> internal:control=enter-frame >> #confirm-password
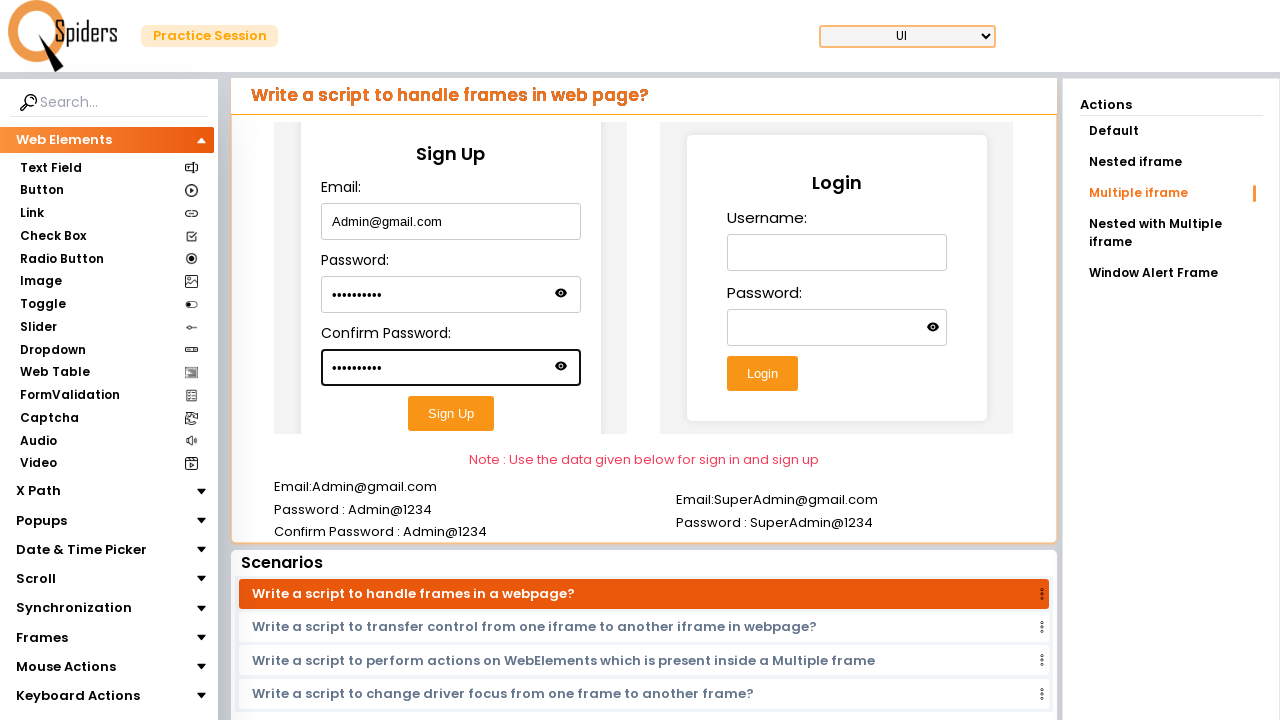

Clicked submit button in signup frame at (451, 413) on iframe >> nth=0 >> internal:control=enter-frame >> #submitButton
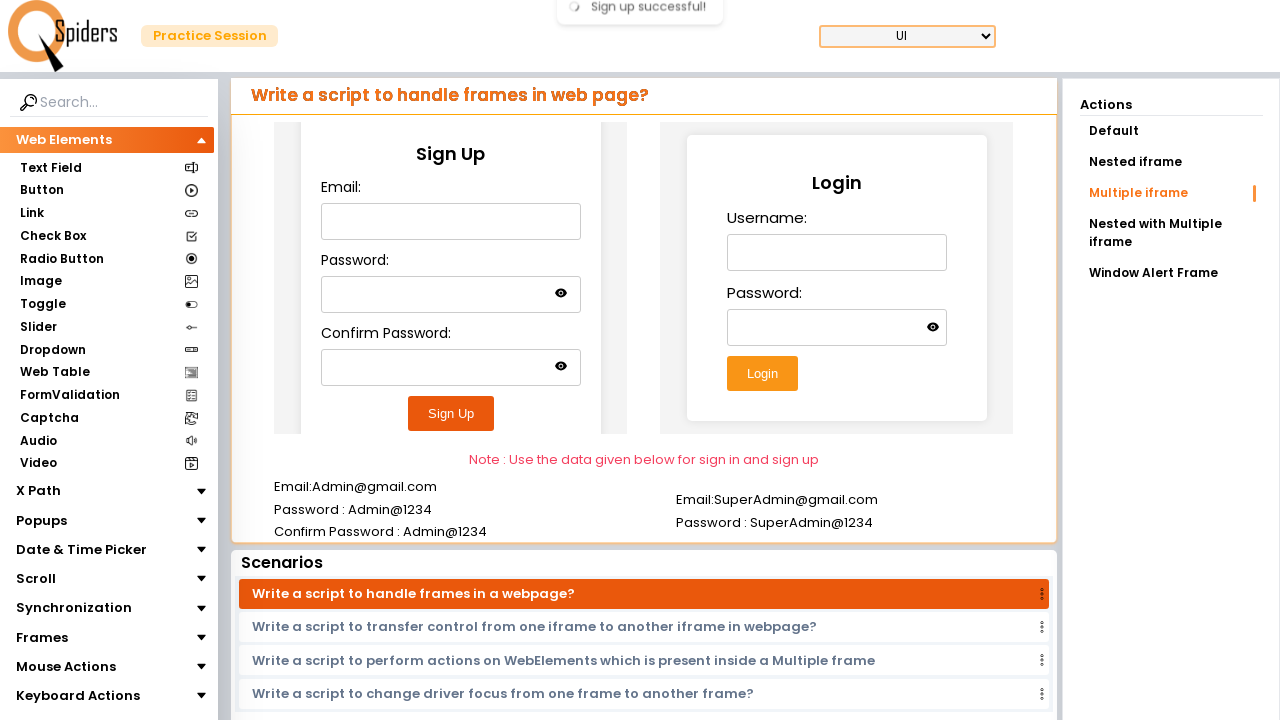

Signup success message appeared
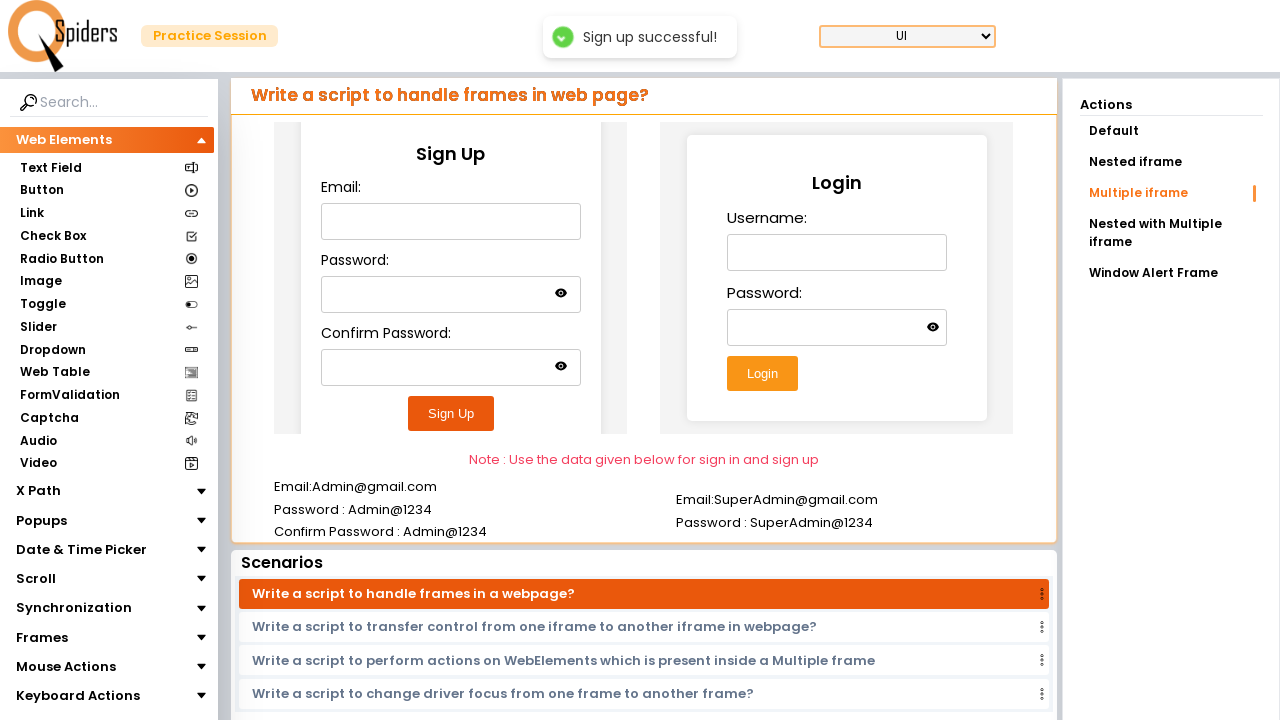

Located second iframe for login form
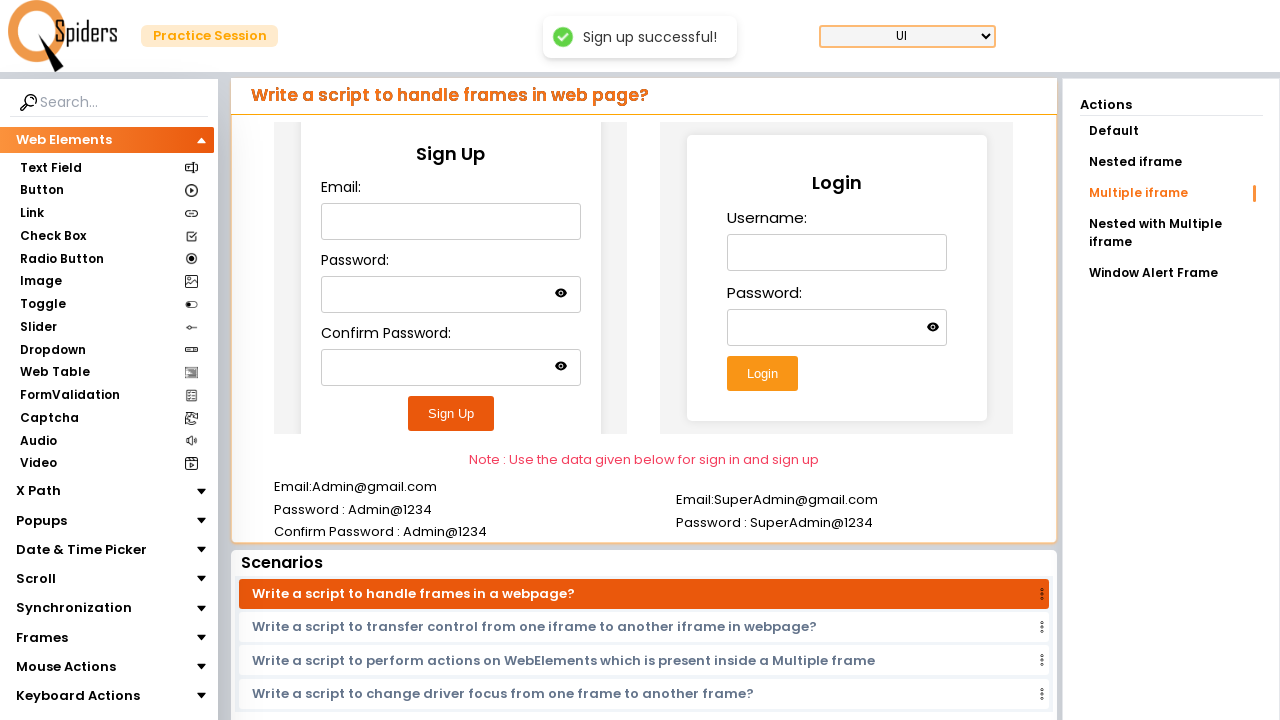

Filled username field with 'SuperAdmin@gmail.com' in login frame on iframe >> nth=1 >> internal:control=enter-frame >> #username
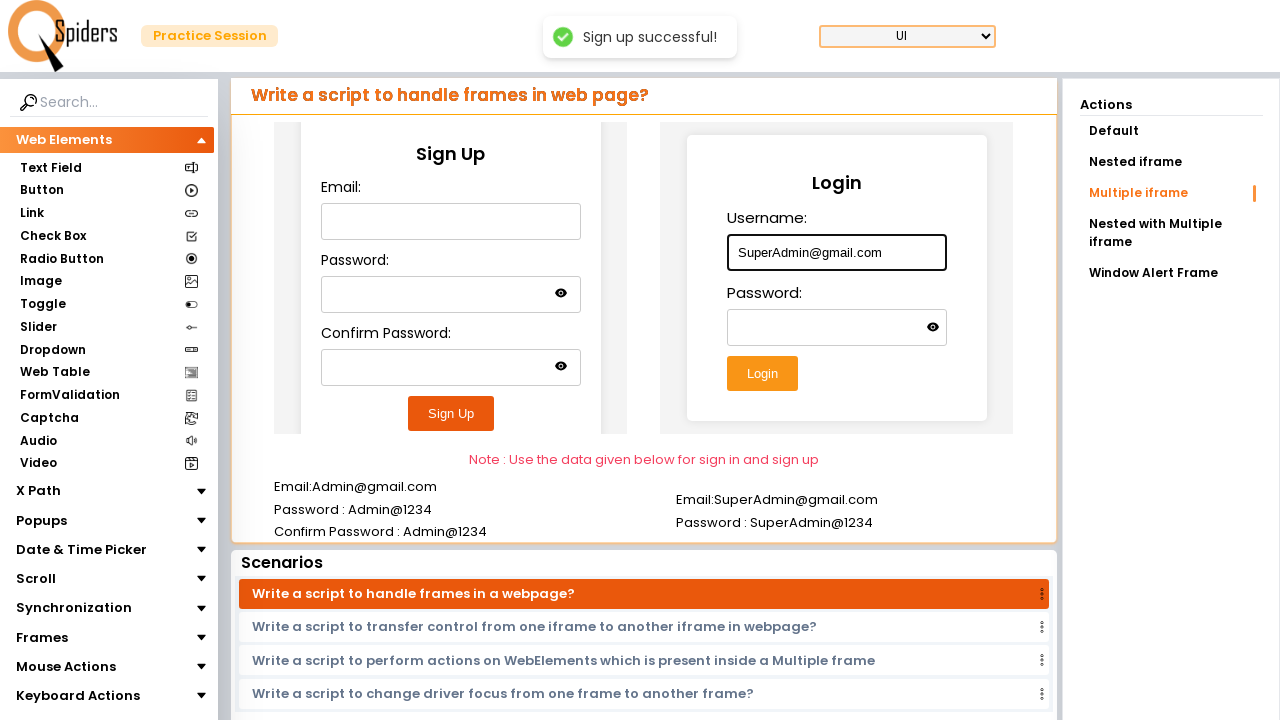

Filled password field with 'SuperAdmin@1234' in login frame on iframe >> nth=1 >> internal:control=enter-frame >> #password
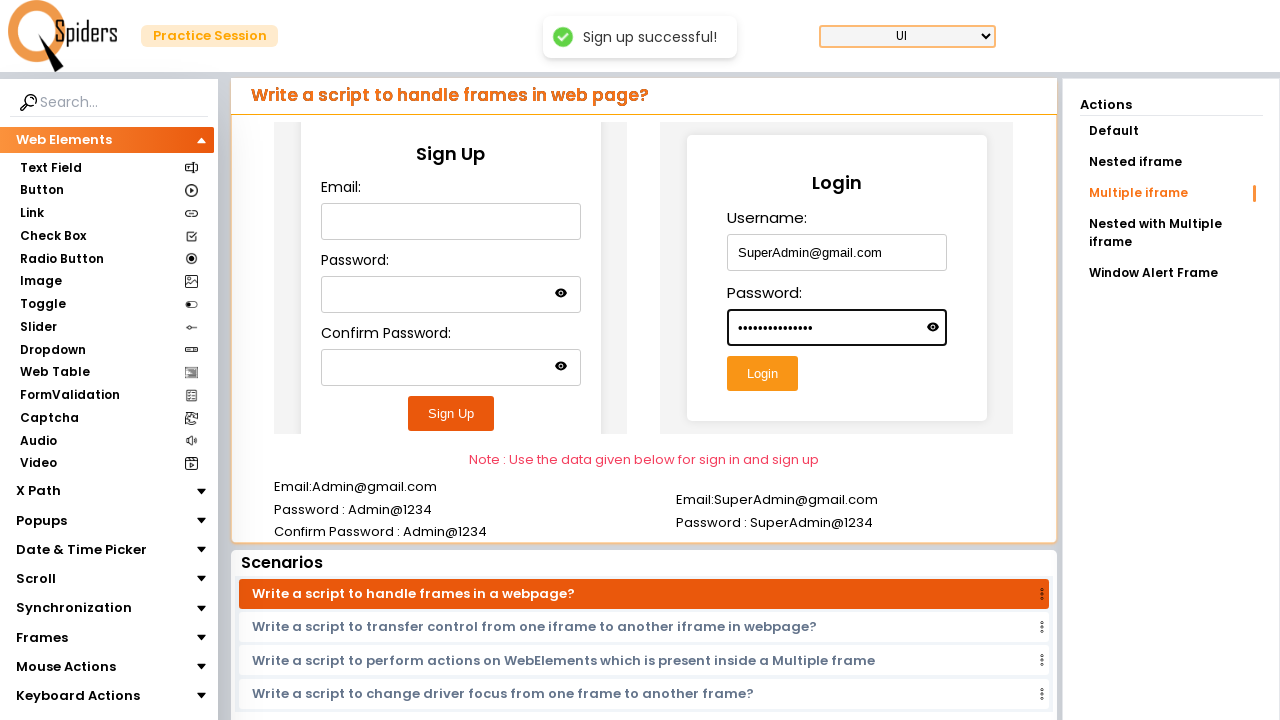

Clicked submit button in login frame at (762, 374) on iframe >> nth=1 >> internal:control=enter-frame >> #submitButton
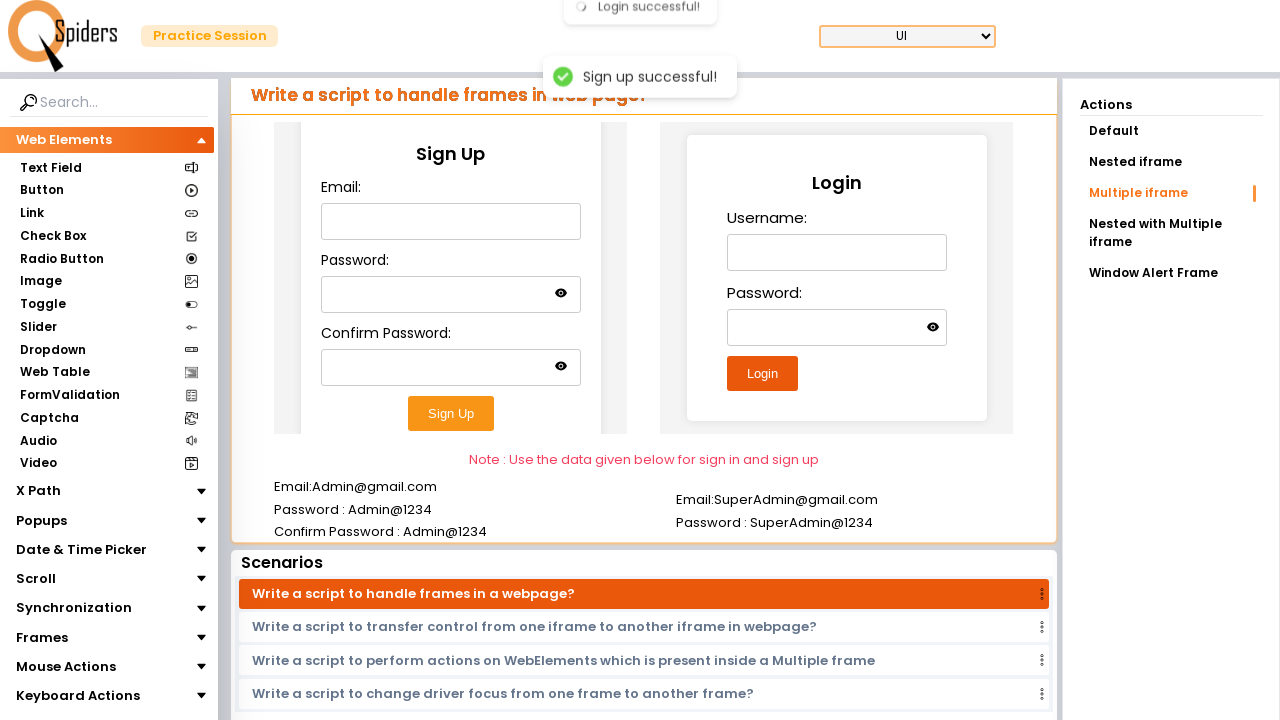

Login success message appeared
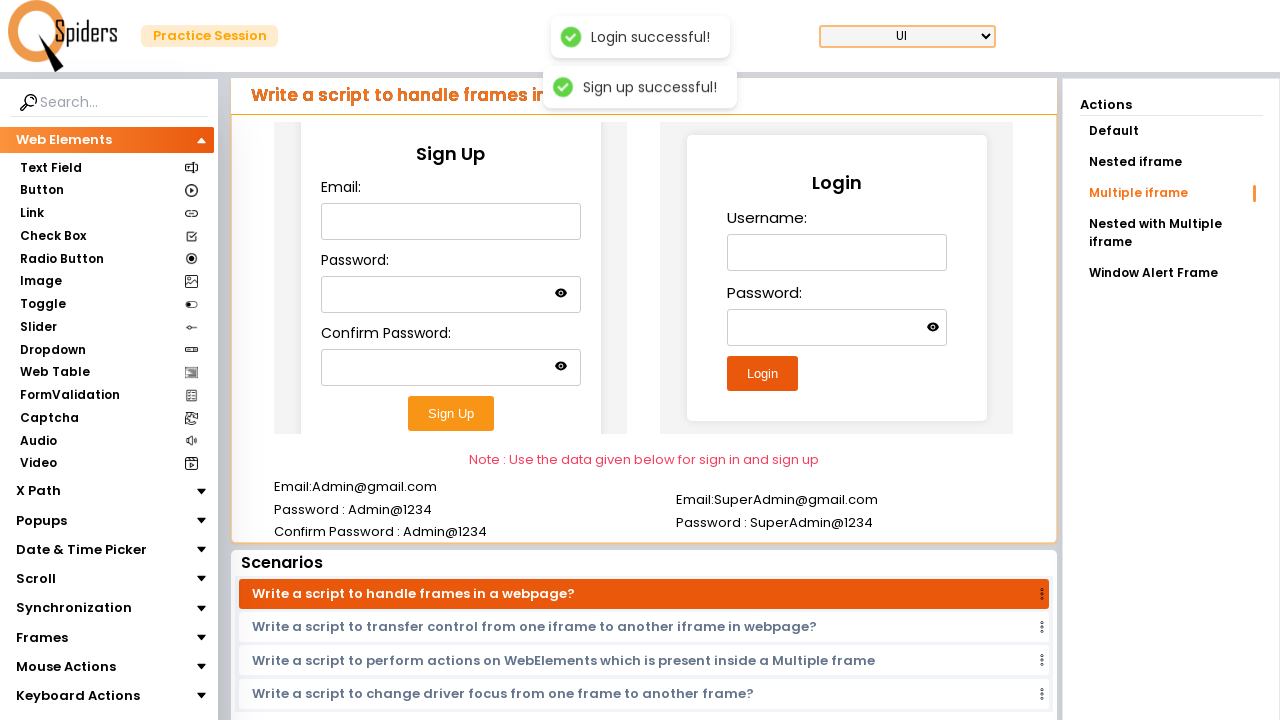

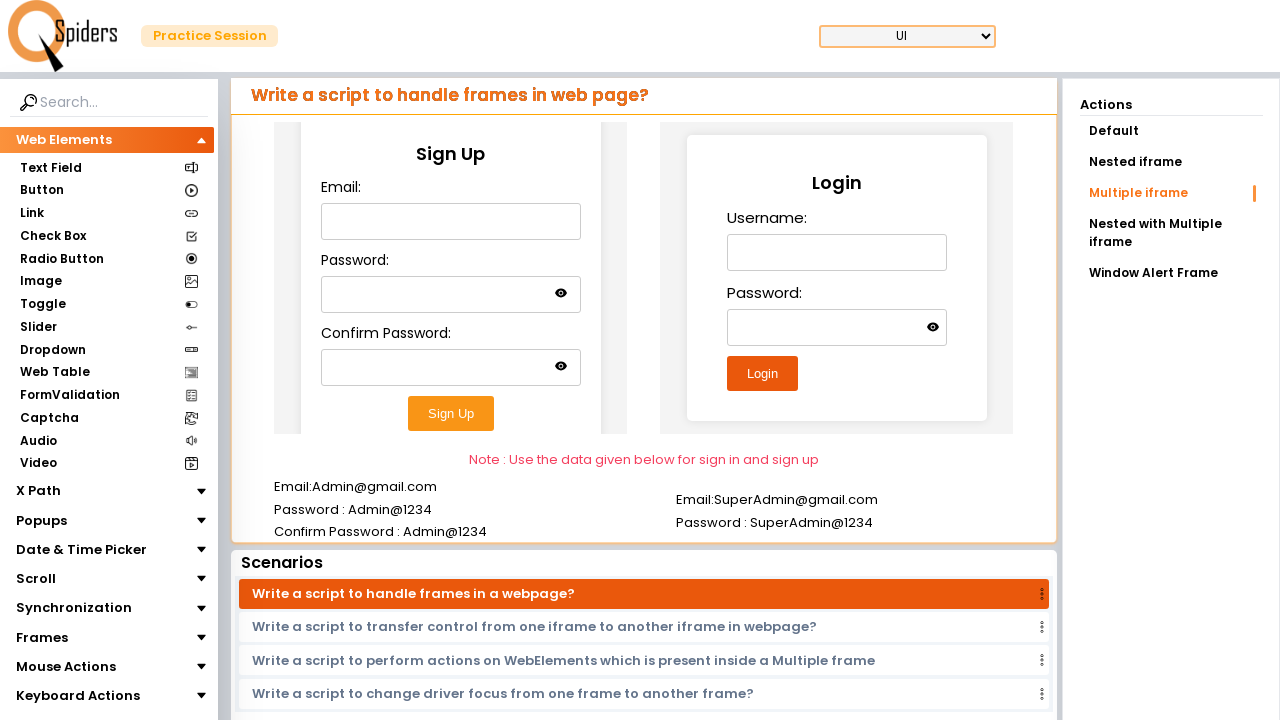